Tests login form validation by submitting with only password filled, verifying that "Username is required" error message appears

Starting URL: https://www.saucedemo.com/

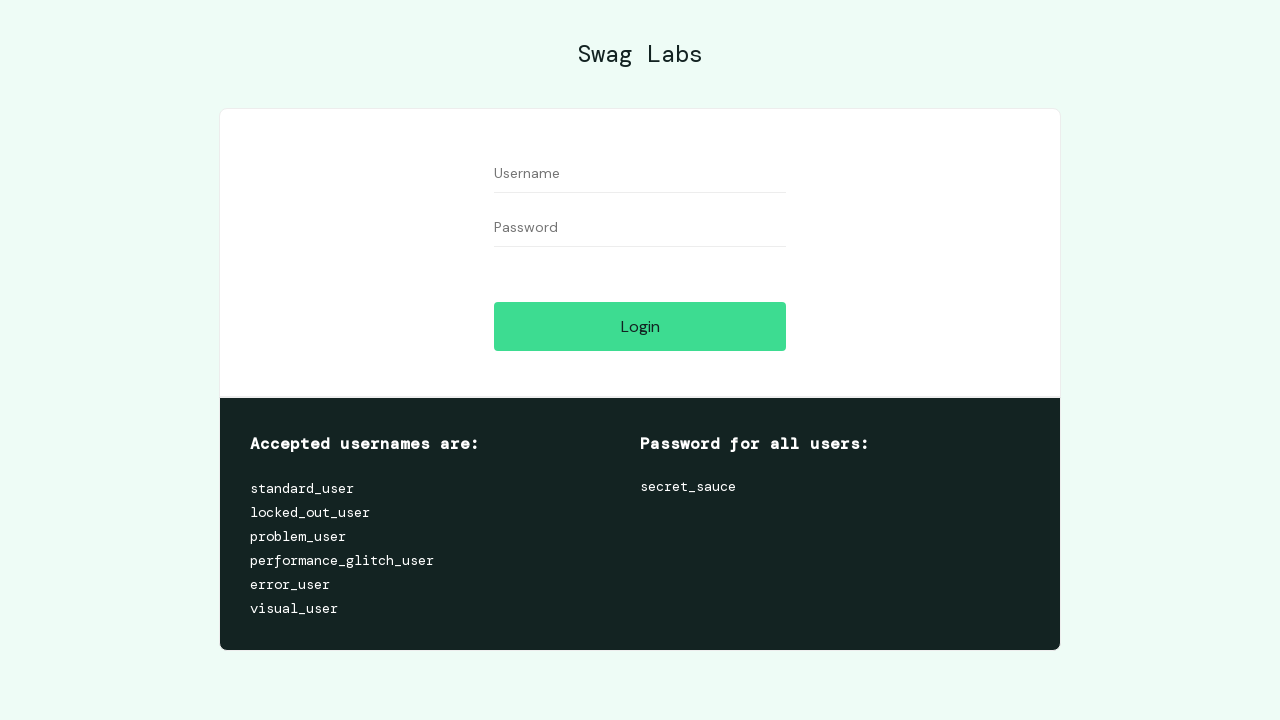

Filled password field with 'secret_sauce' on input[type='password']
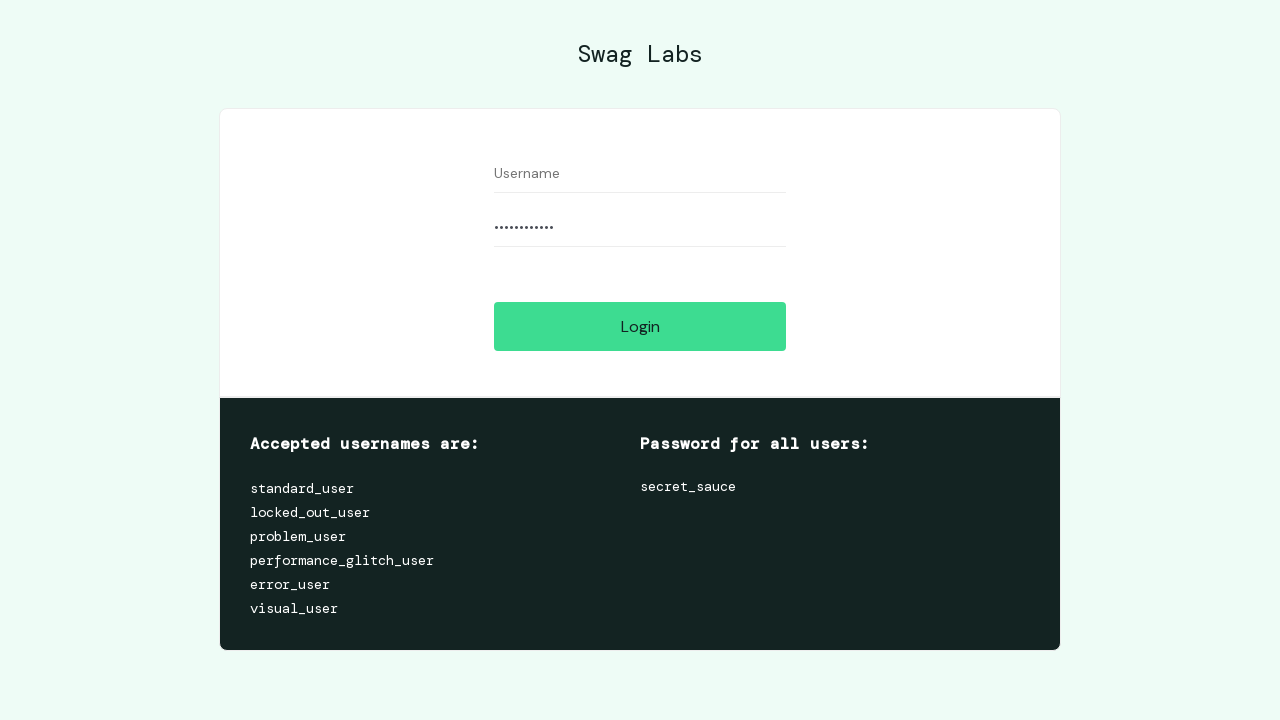

Clicked login button to submit form at (640, 326) on input#login-button
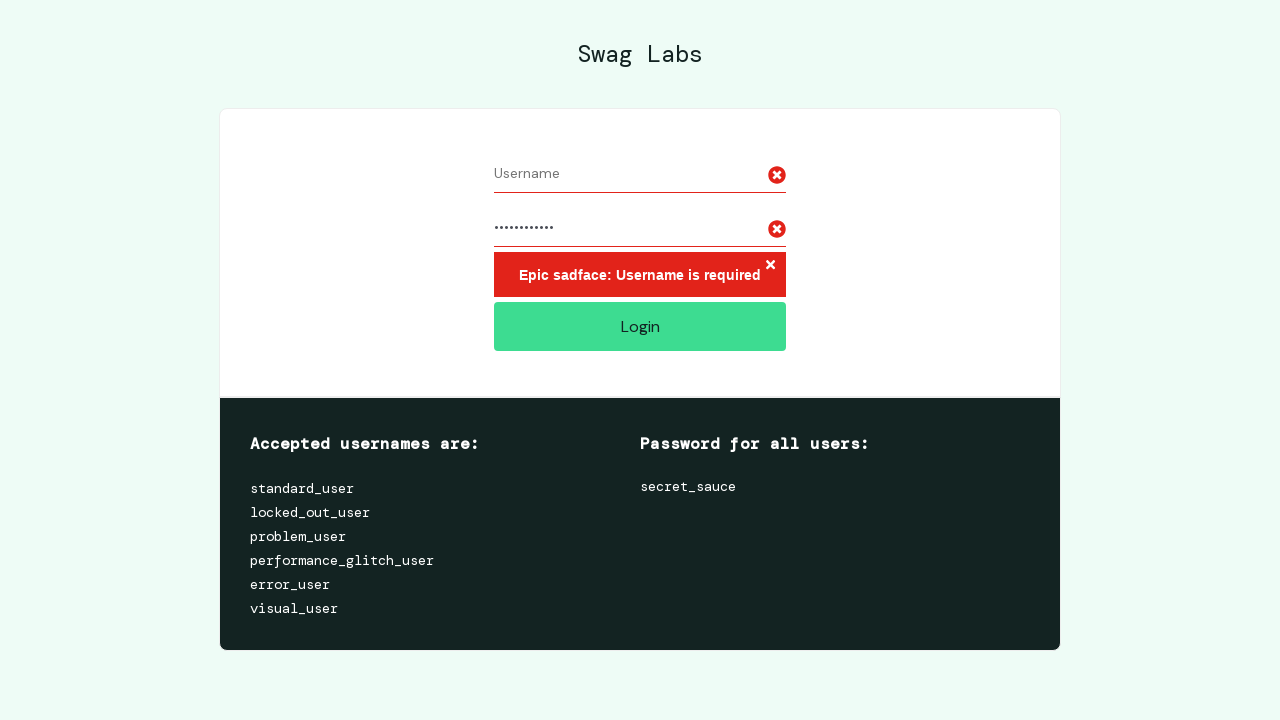

Error message container appeared indicating 'Username is required' validation error
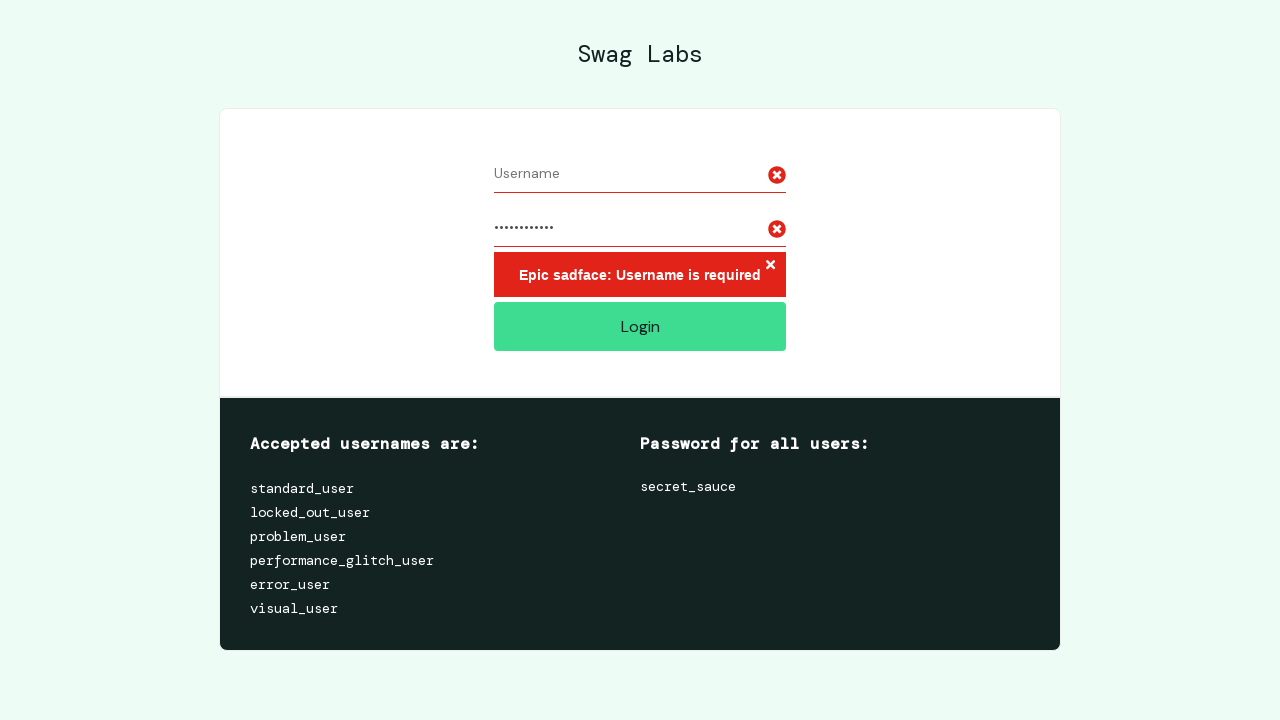

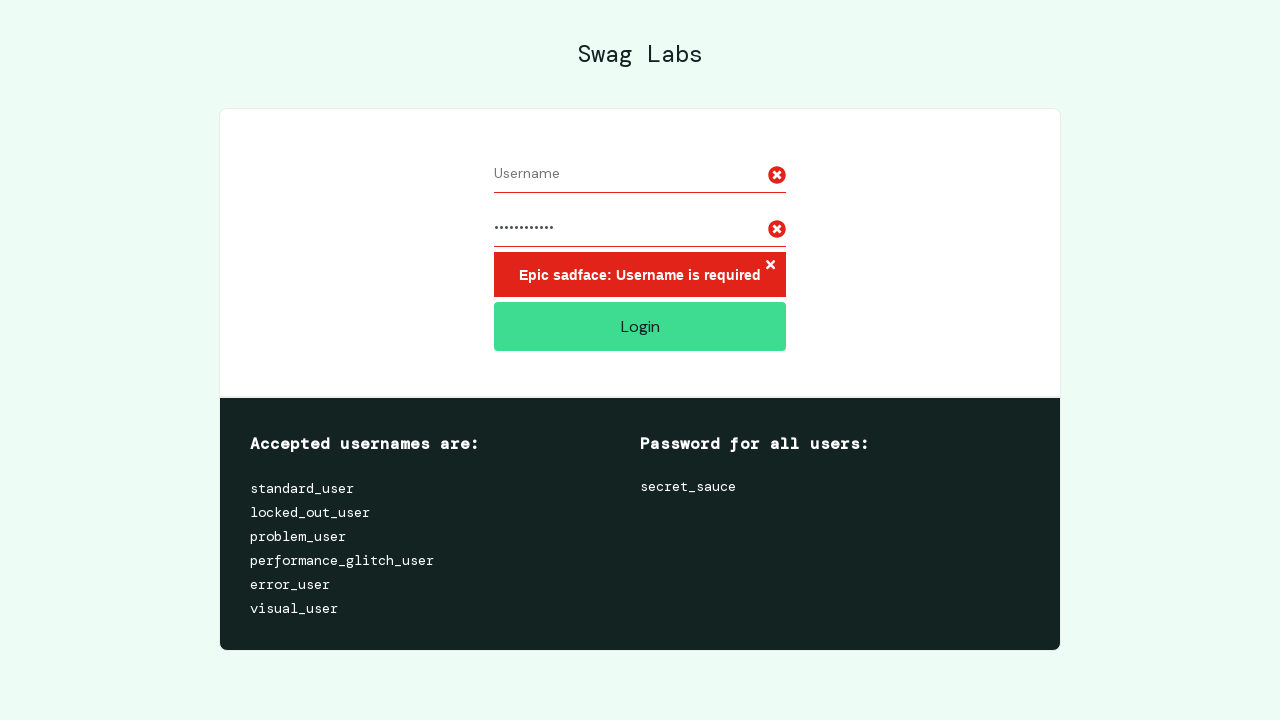